Tests accepting a JavaScript alert by clicking the first button and verifying the success message

Starting URL: https://the-internet.herokuapp.com/javascript_alerts

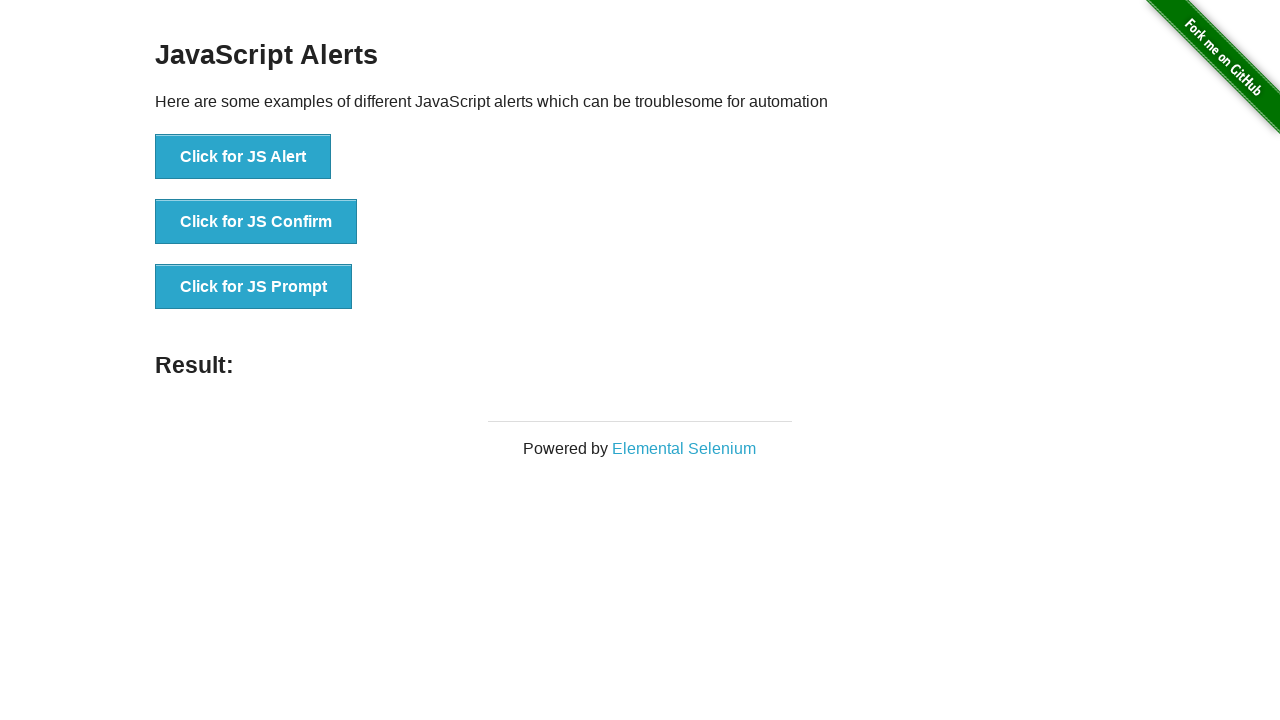

Clicked the button to trigger JavaScript alert at (243, 157) on button[onclick='jsAlert()']
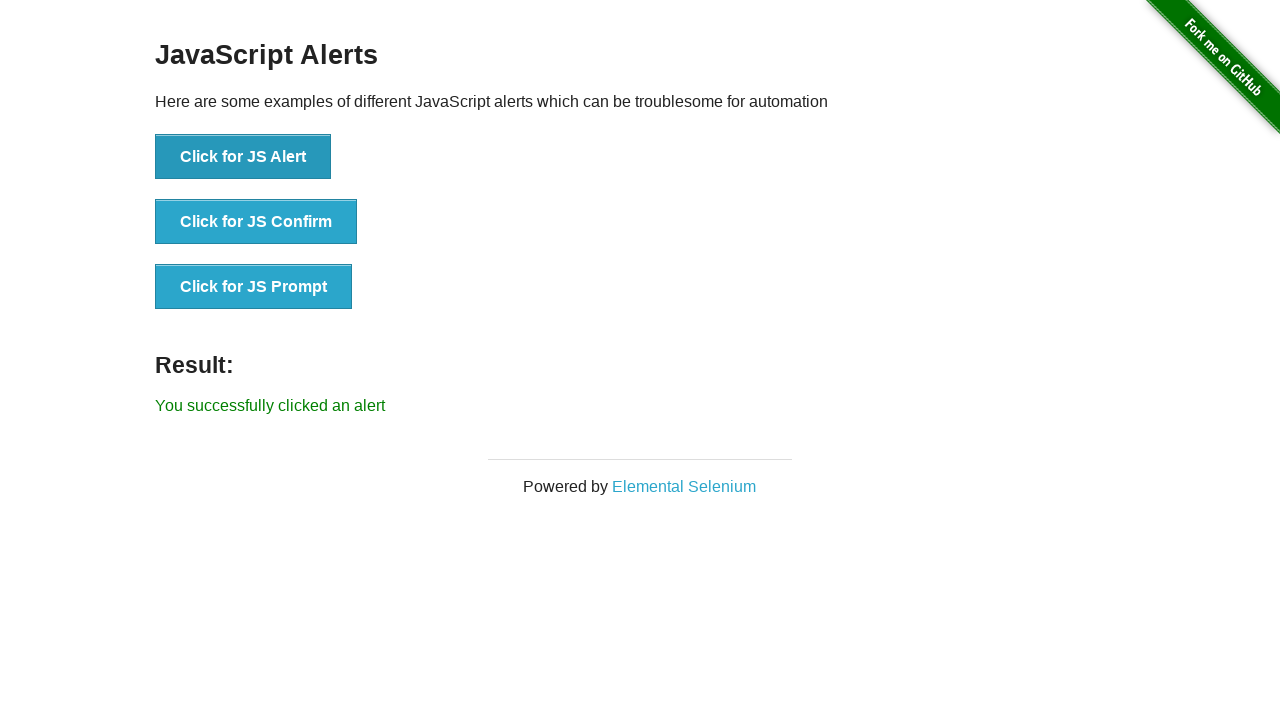

Set up dialog handler to accept the alert
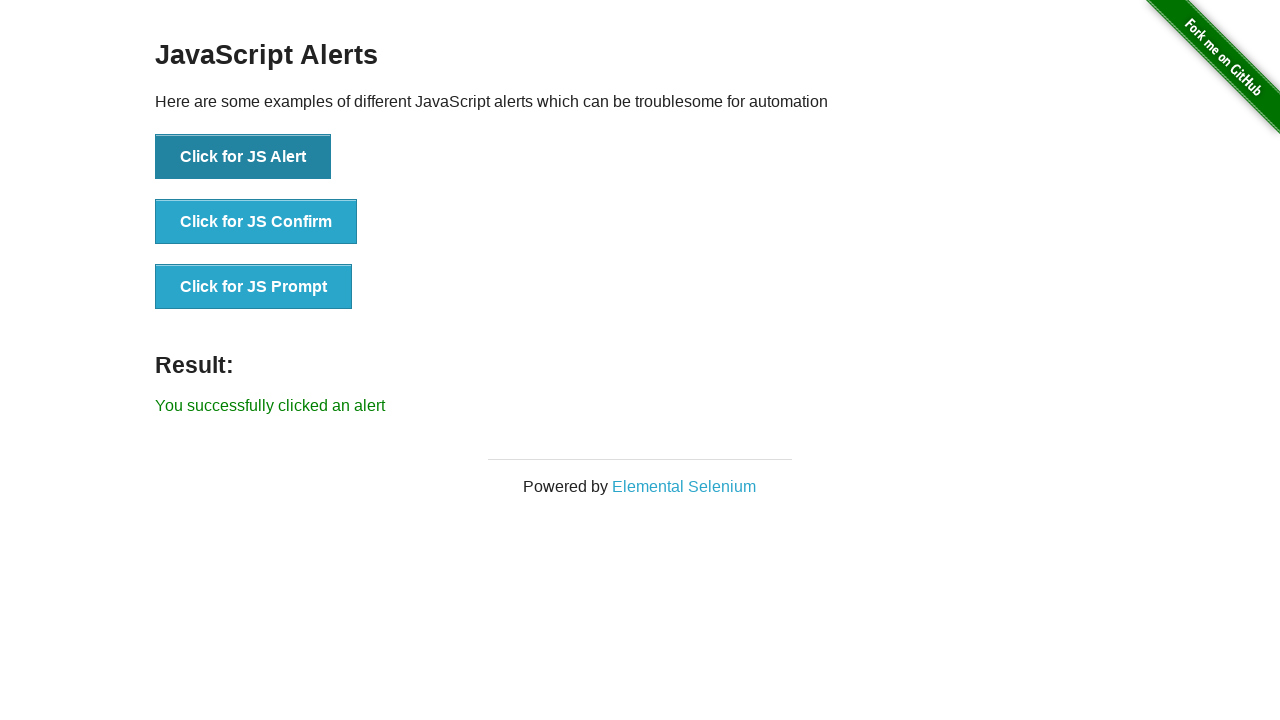

Located the result message element
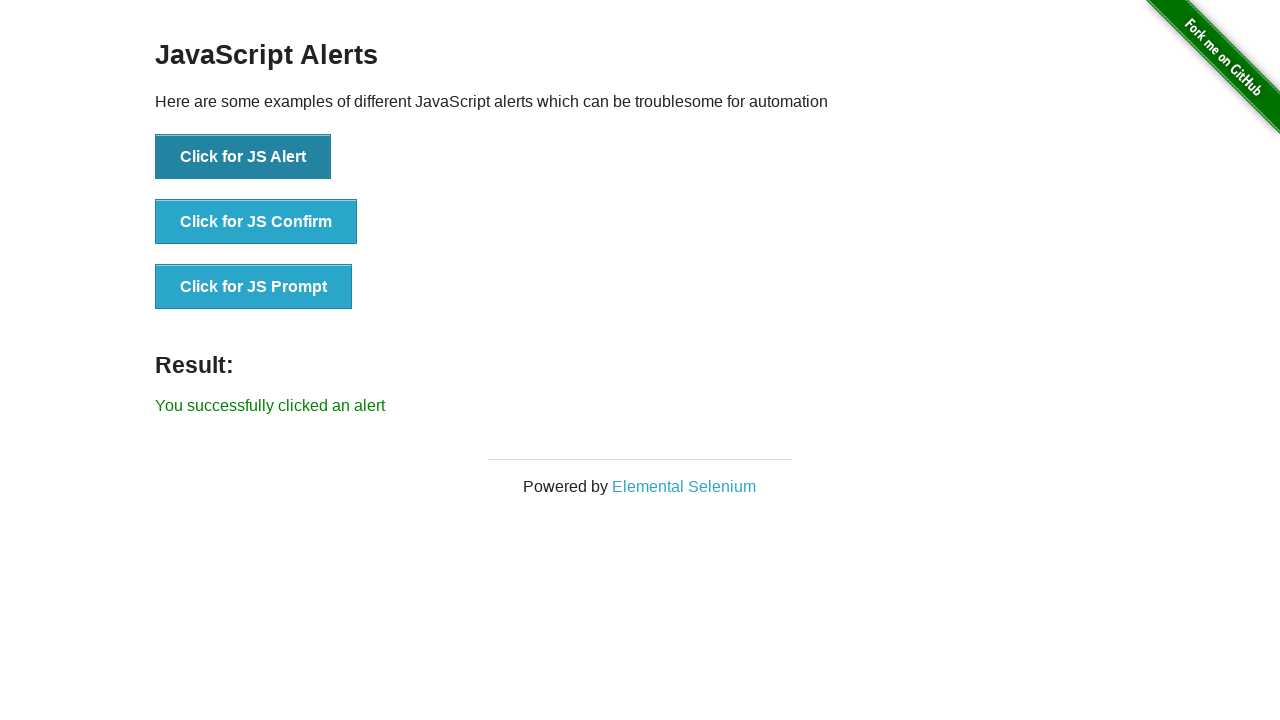

Verified success message: 'You successfully clicked an alert'
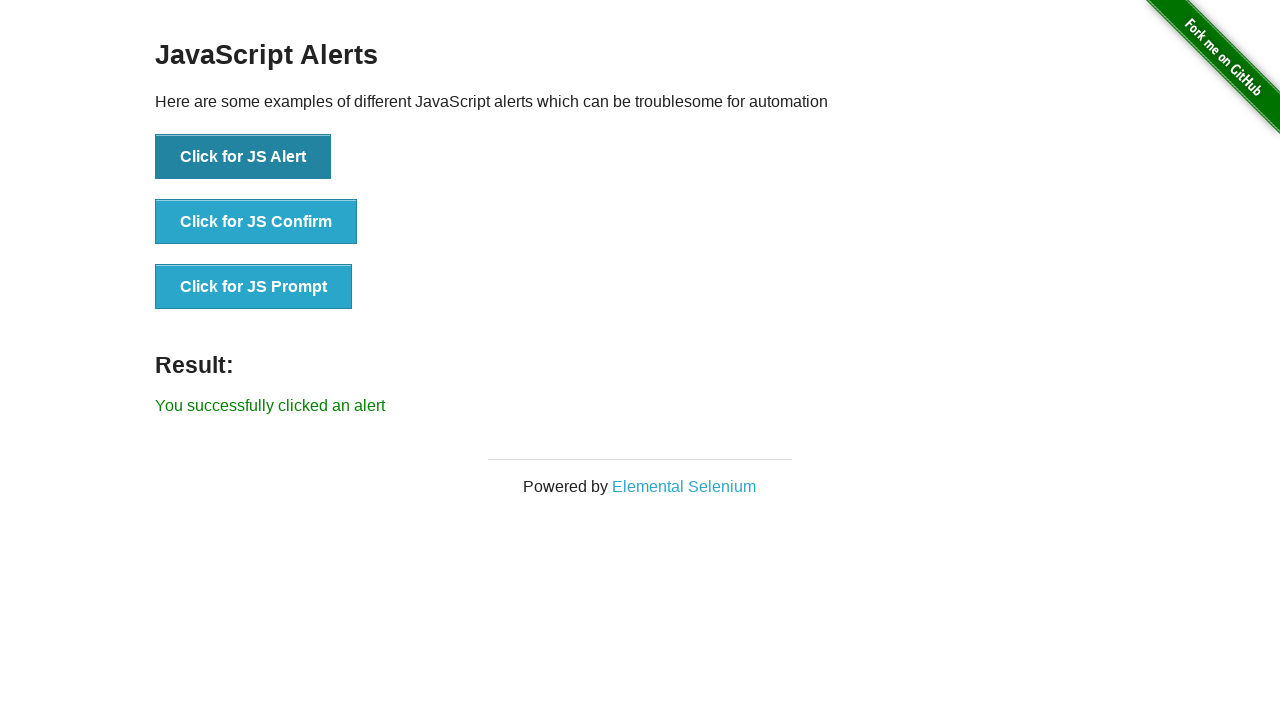

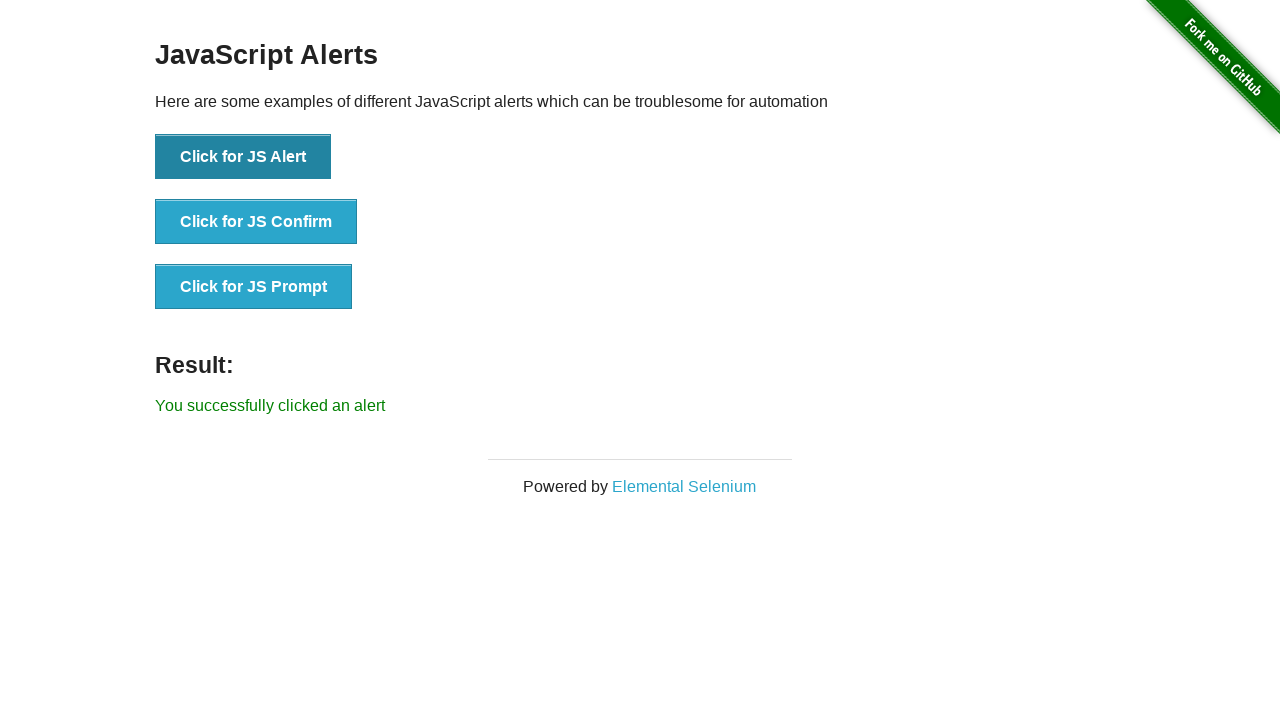